Tests HTML dropdown functionality by clicking a dropdown menu and selecting the Yahoo option from the dropdown list

Starting URL: https://practice.cydeo.com/dropdown

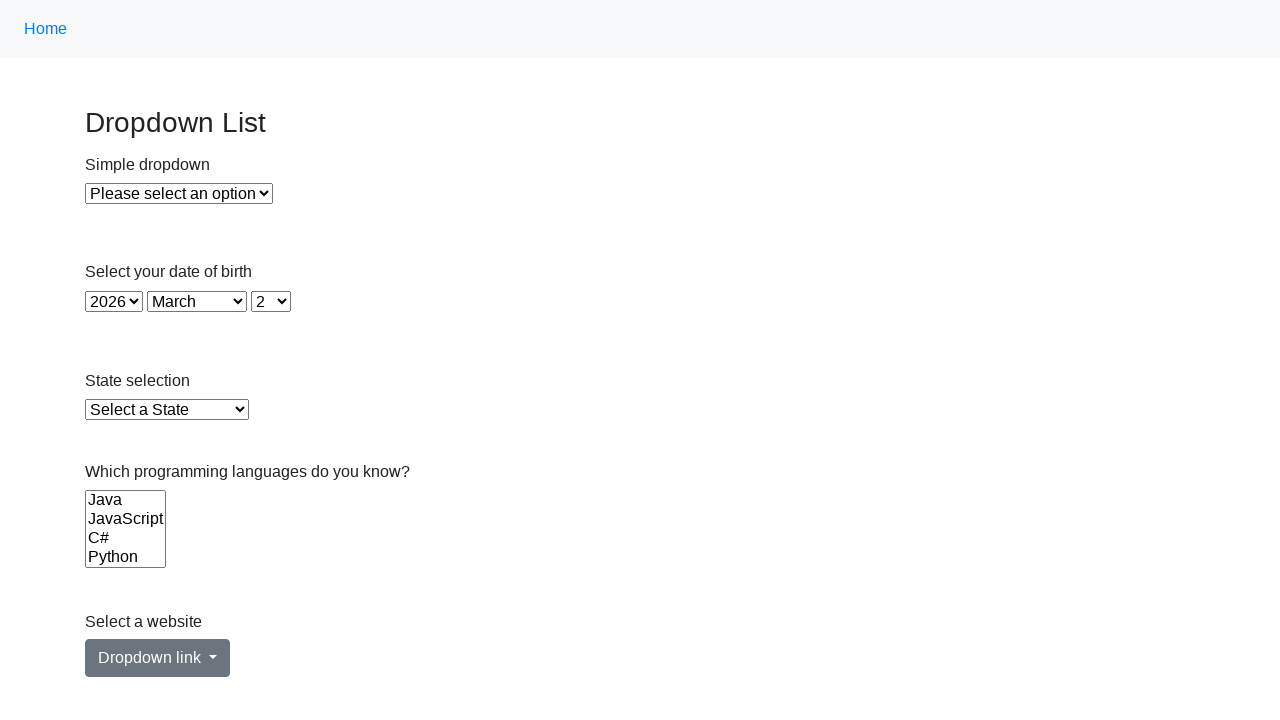

Clicked dropdown menu to open it at (158, 658) on #dropdownMenuLink
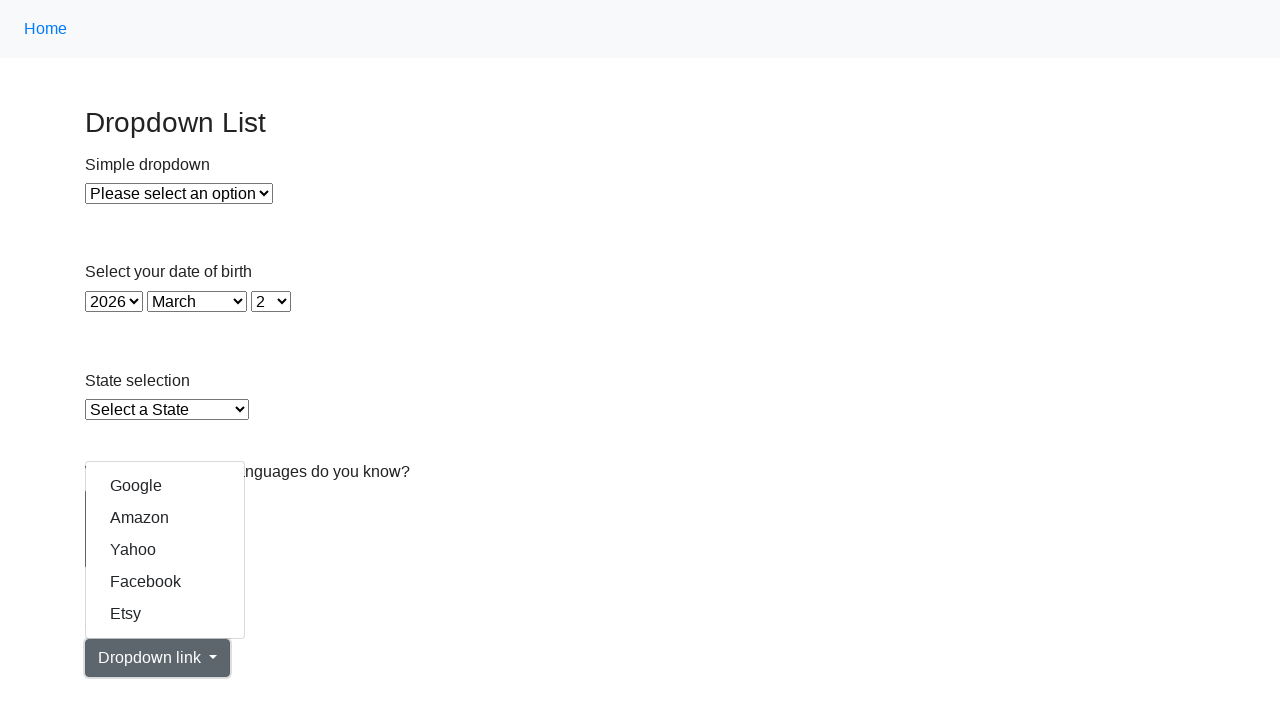

Selected Yahoo option from the dropdown list at (165, 550) on text=Yahoo
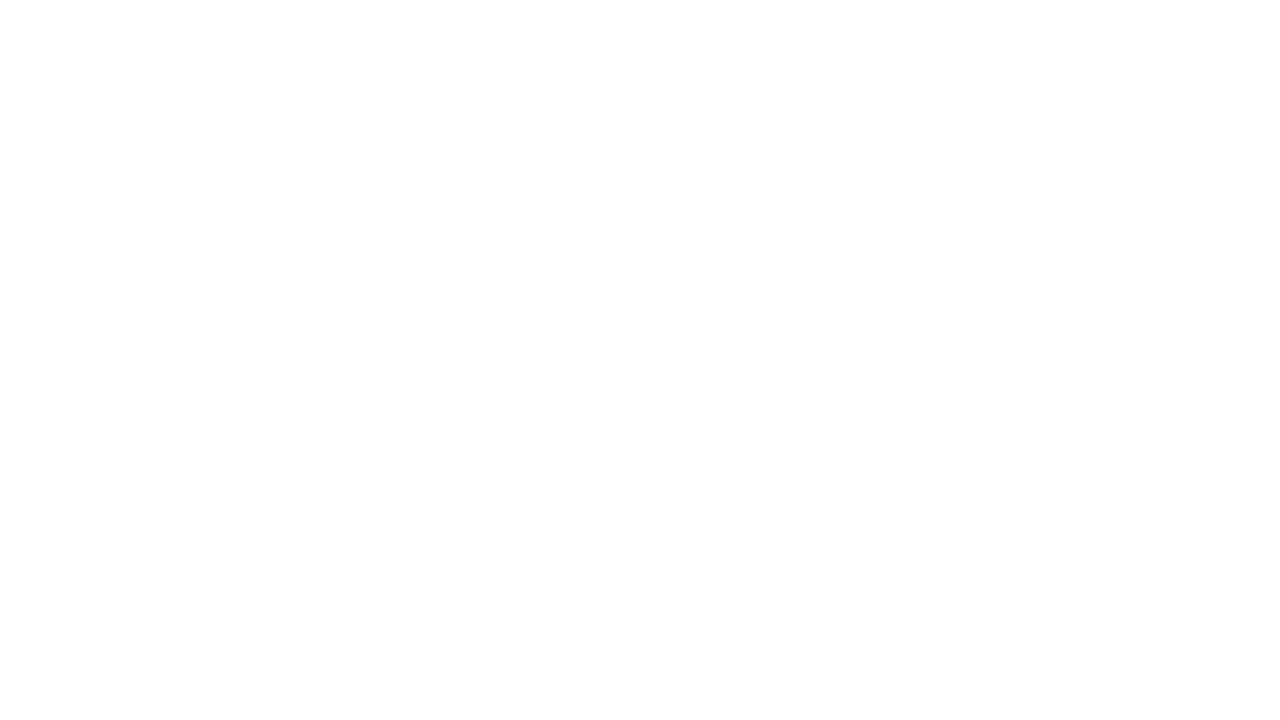

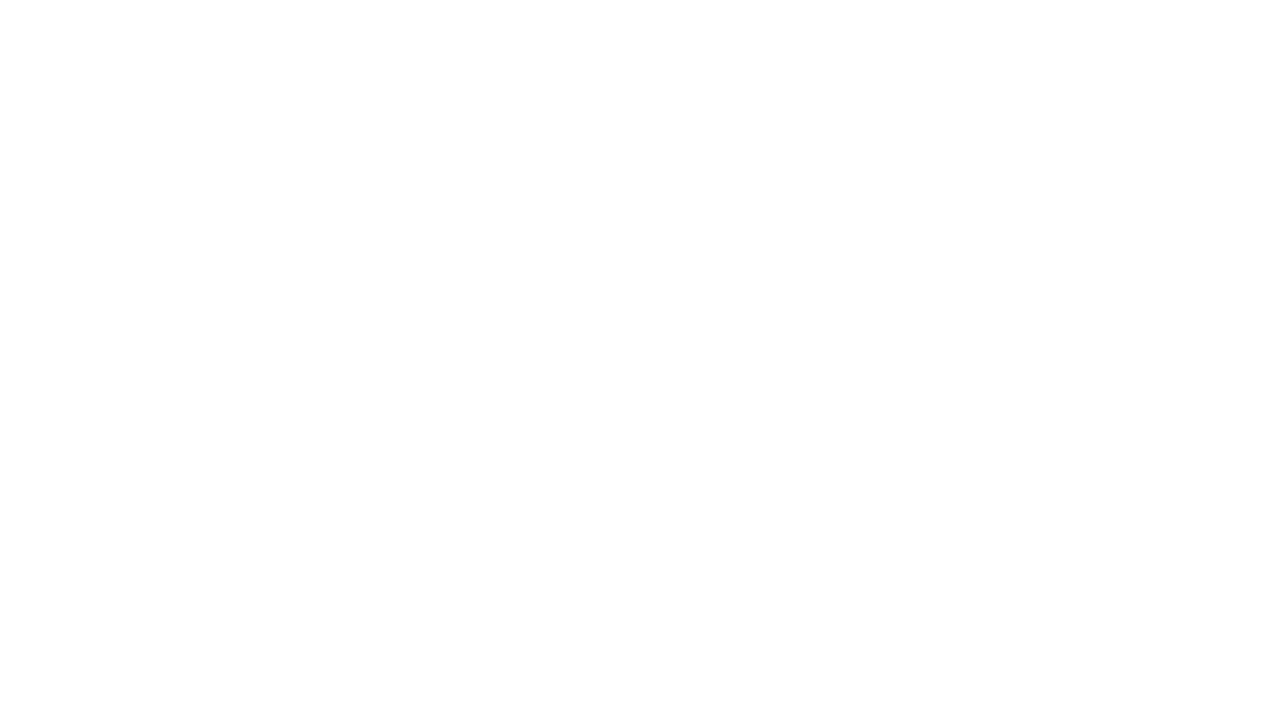